Tests alert handling by clicking the alert button and accepting the alert dialog

Starting URL: https://formy-project.herokuapp.com/switch-window

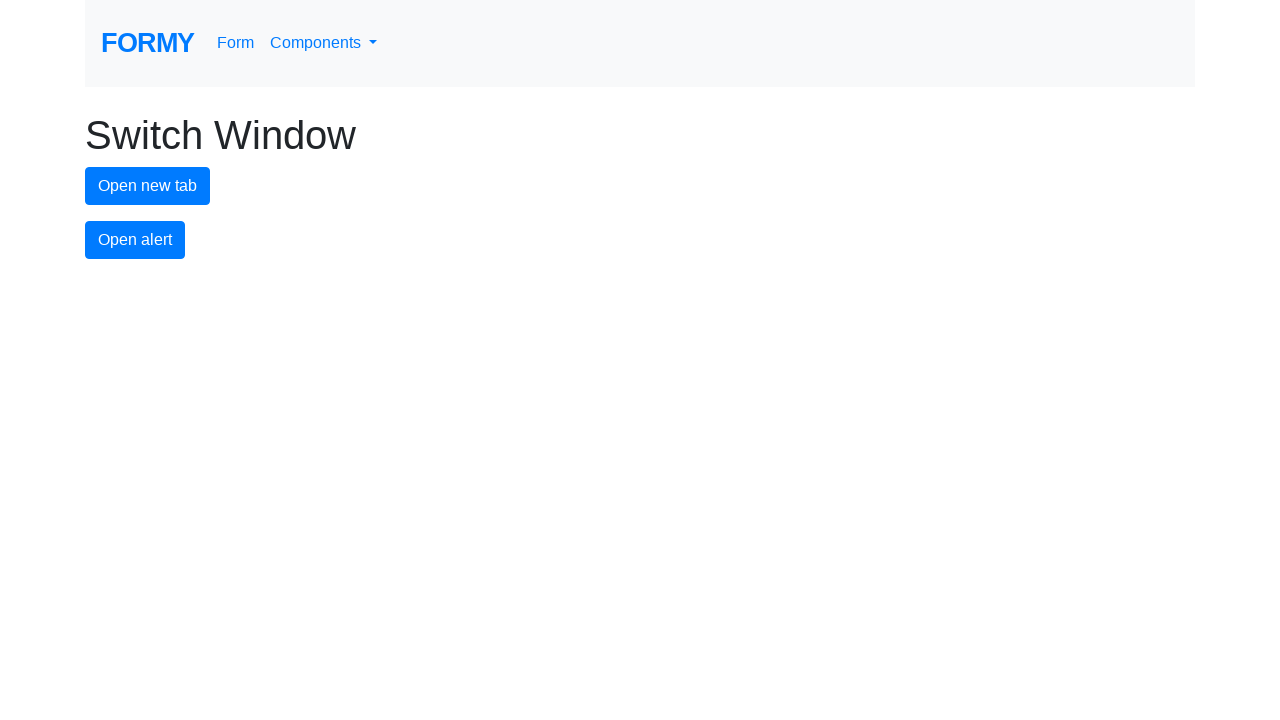

Set up dialog handler to accept alerts
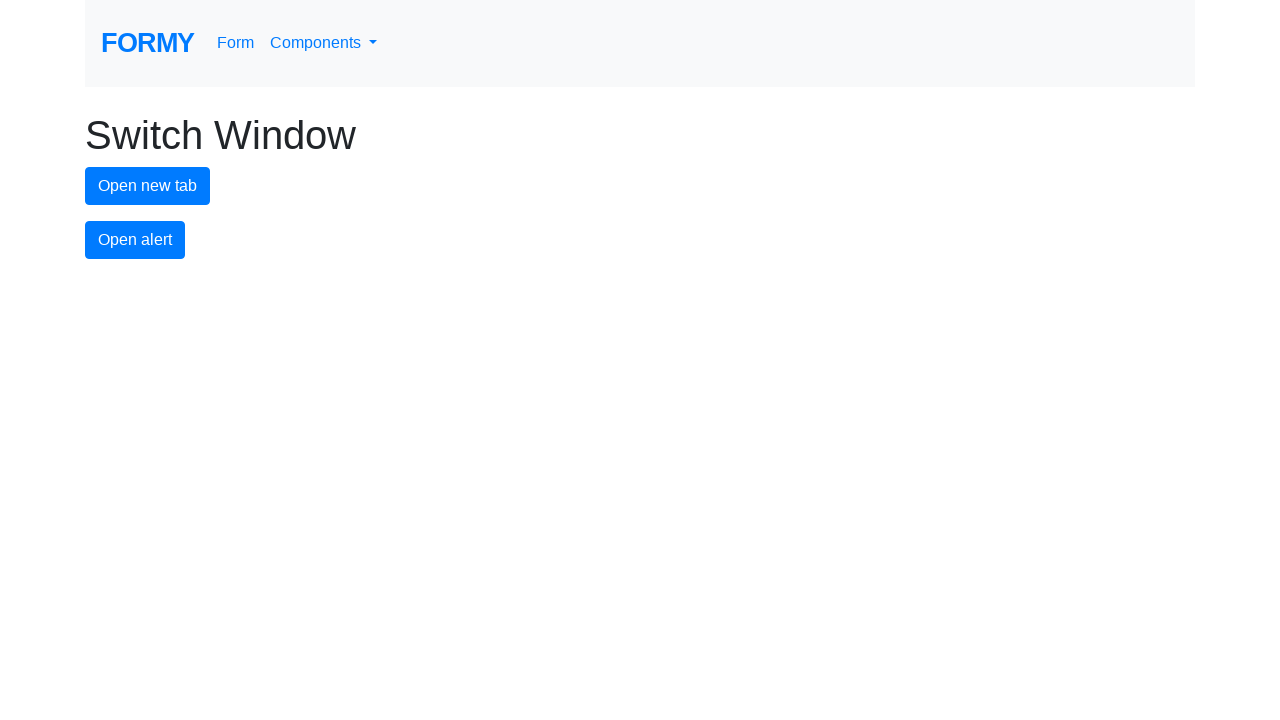

Clicked the alert button at (135, 240) on #alert-button
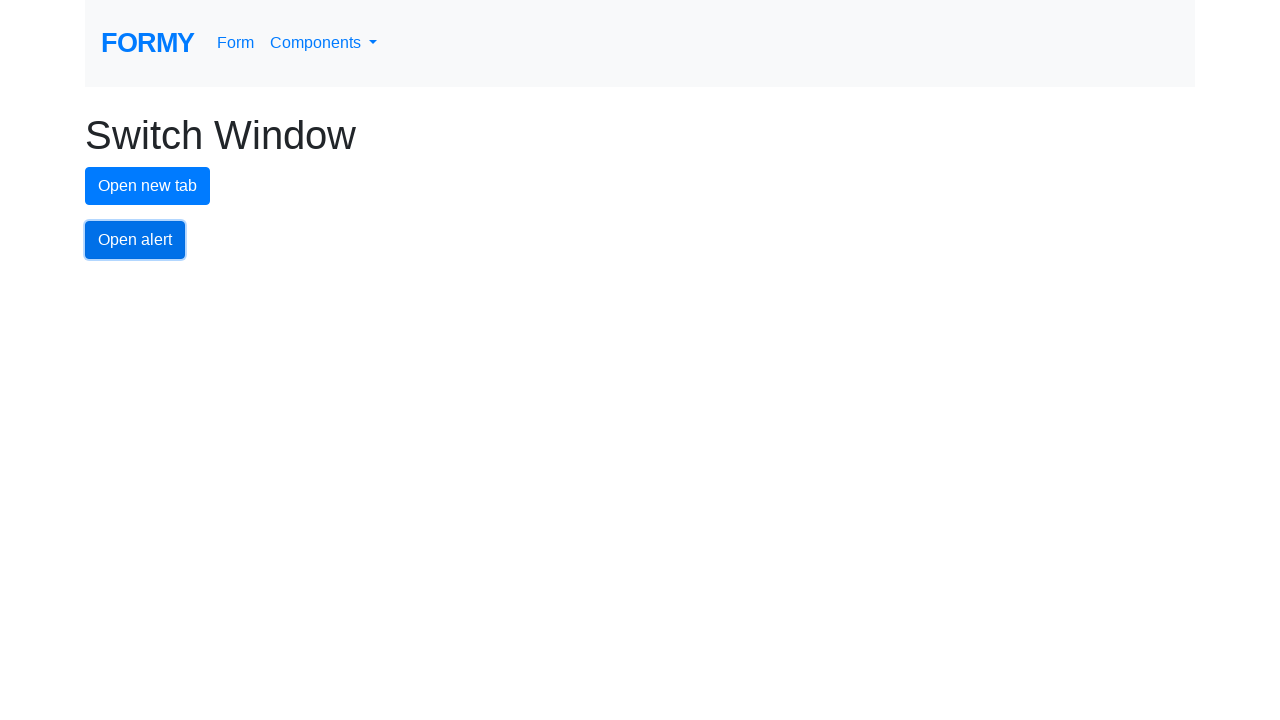

Waited for alert dialog to be handled
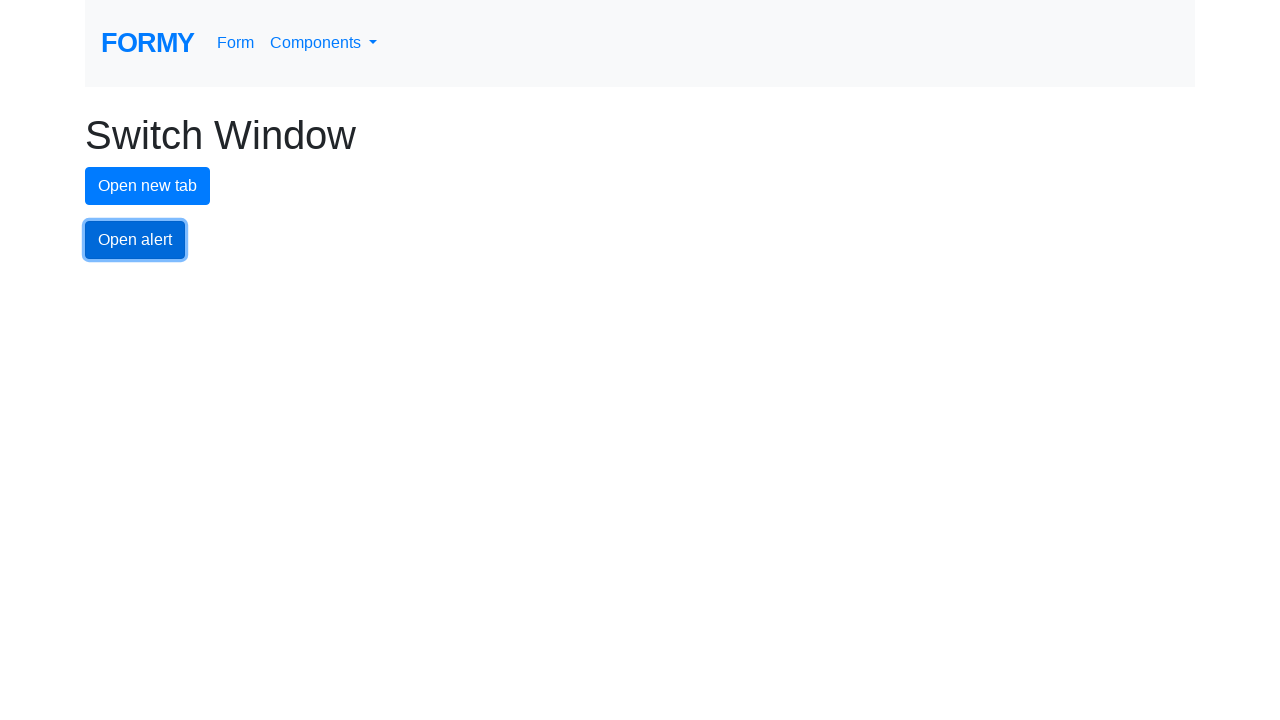

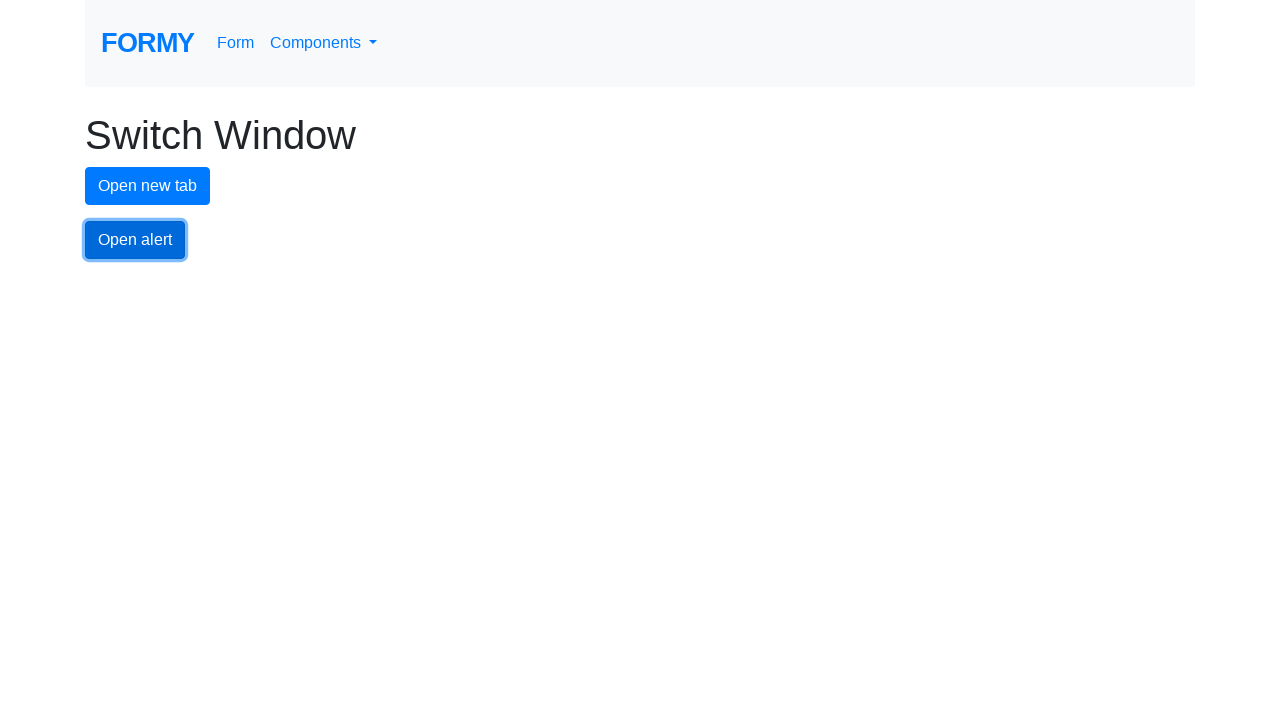